Tests switching between multiple browser windows by clicking a link that opens a new window, then switching between the original and new windows to verify their titles.

Starting URL: https://the-internet.herokuapp.com/windows

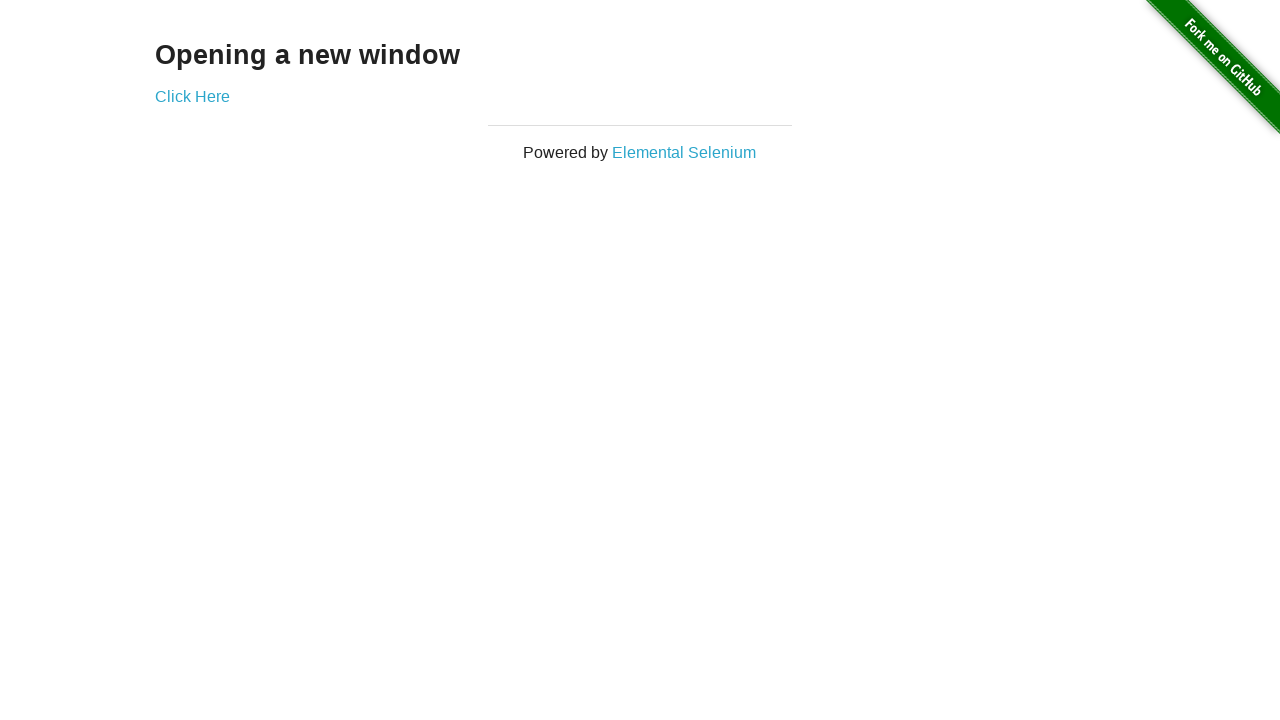

Clicked link to open new window at (192, 96) on .example a
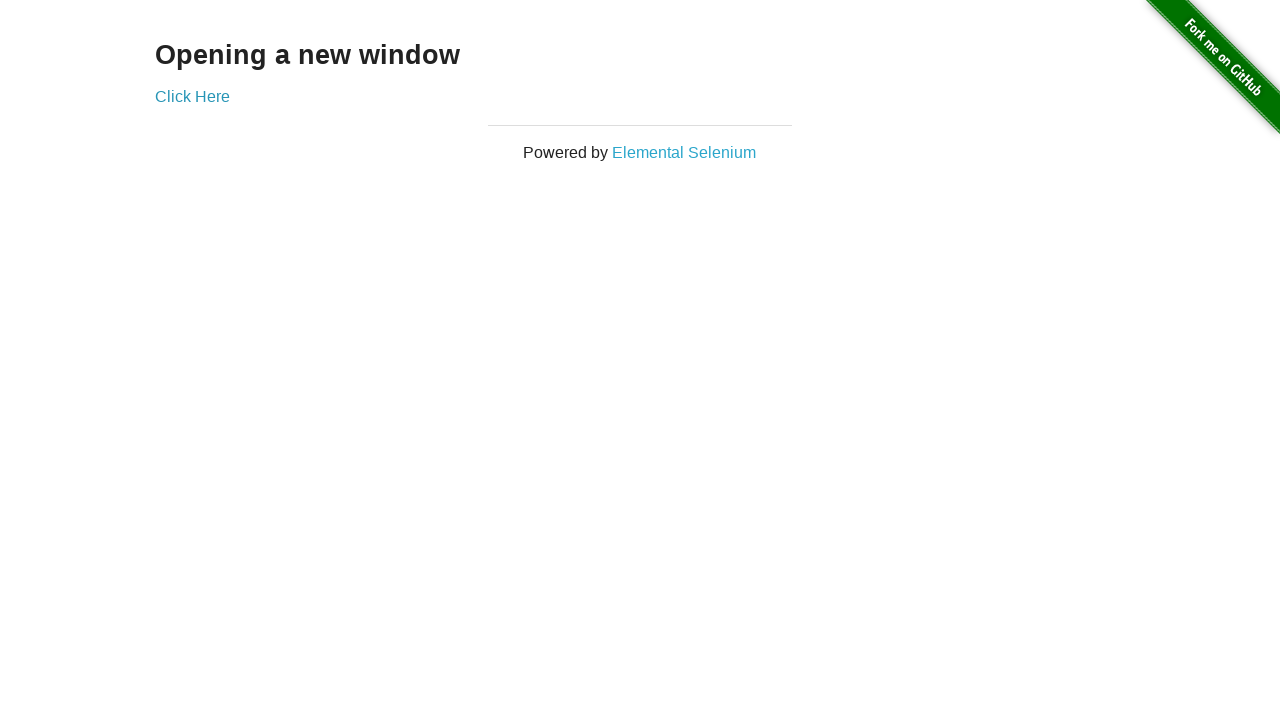

New window loaded successfully
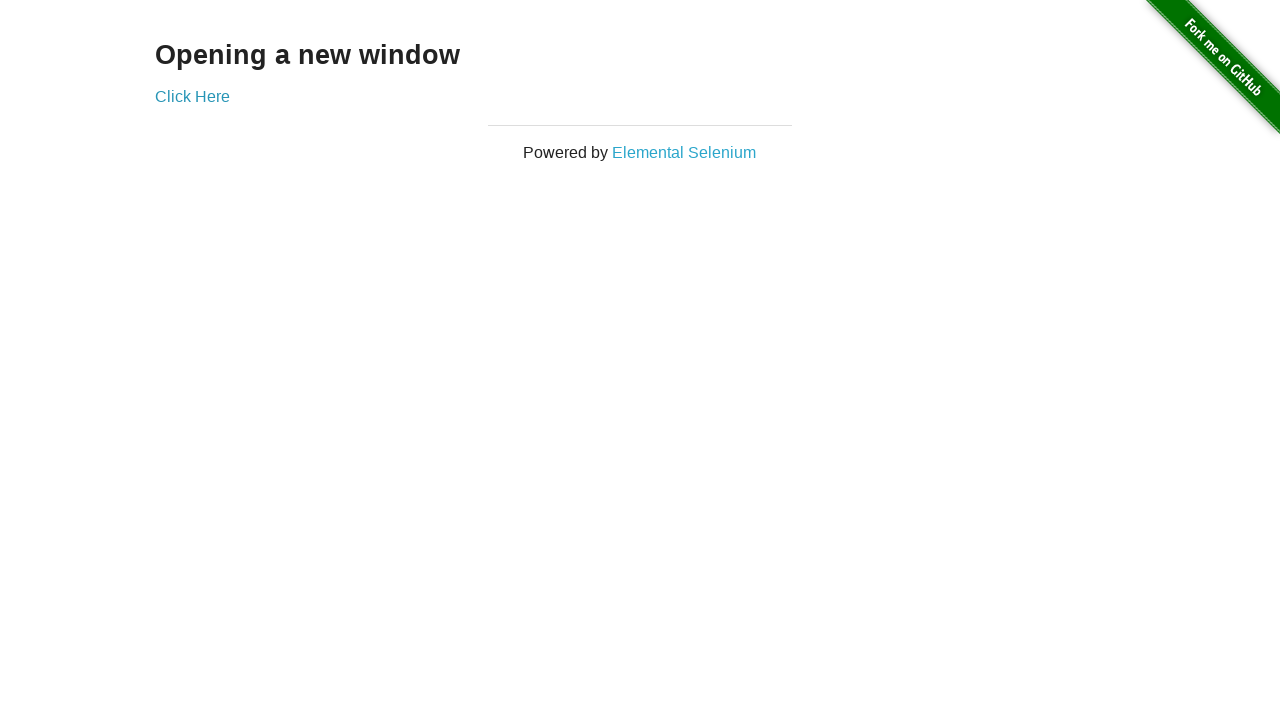

Verified original window title is 'The Internet'
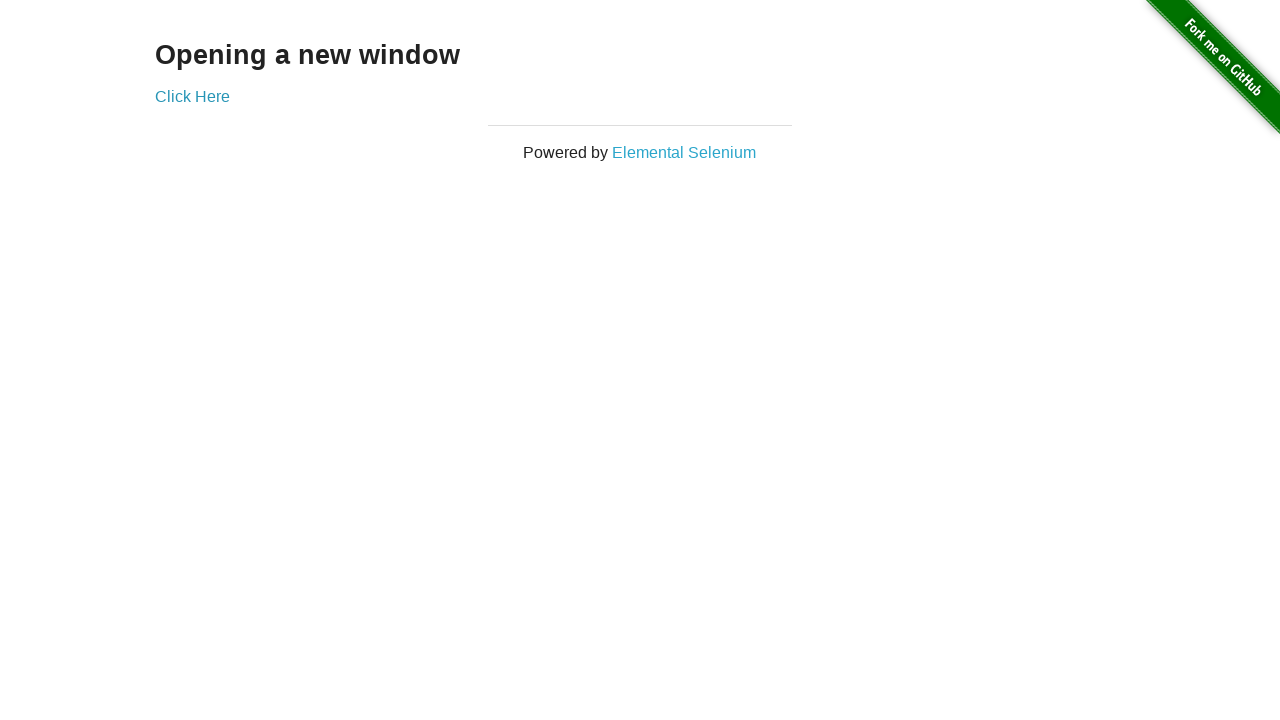

Waited for new window title to be populated
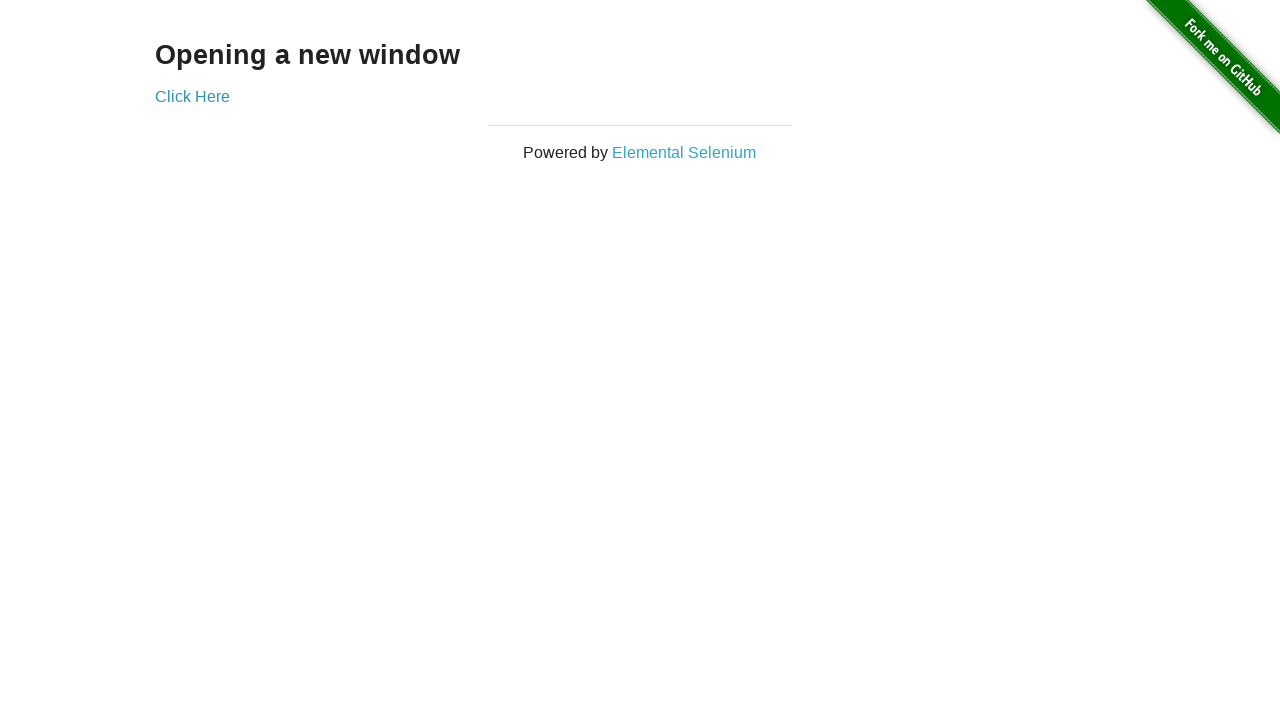

Verified new window title is 'New Window'
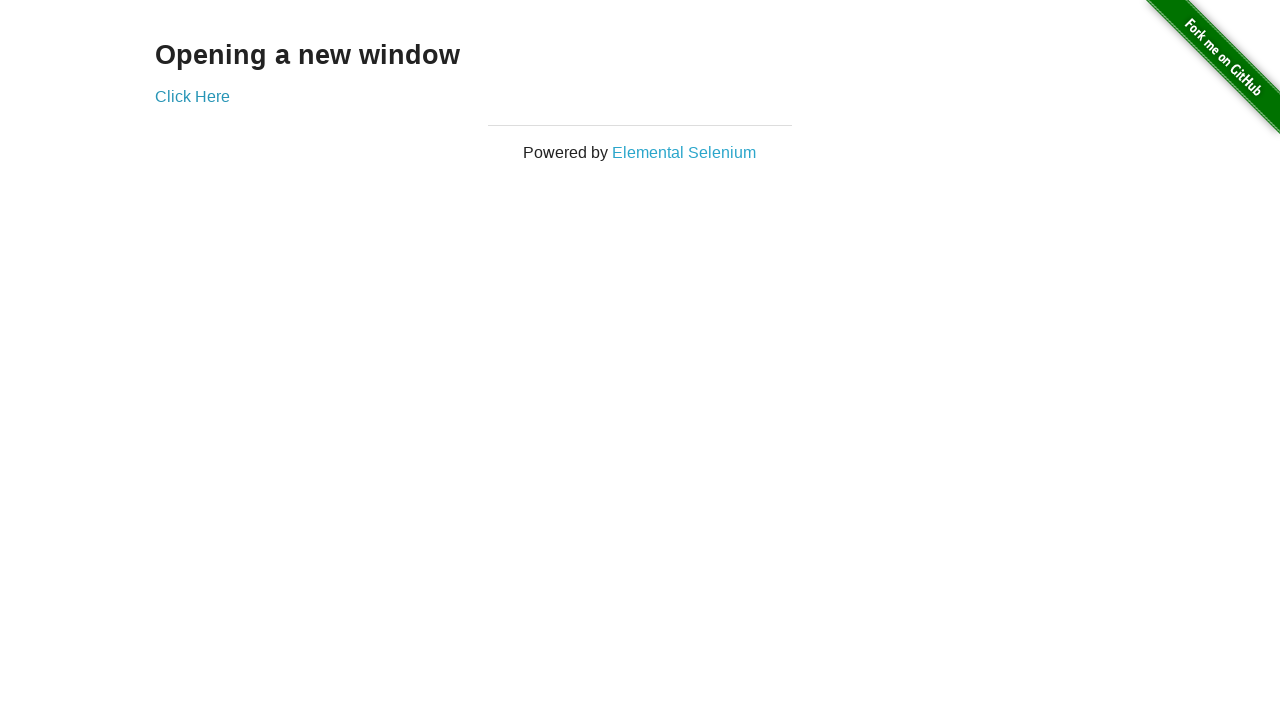

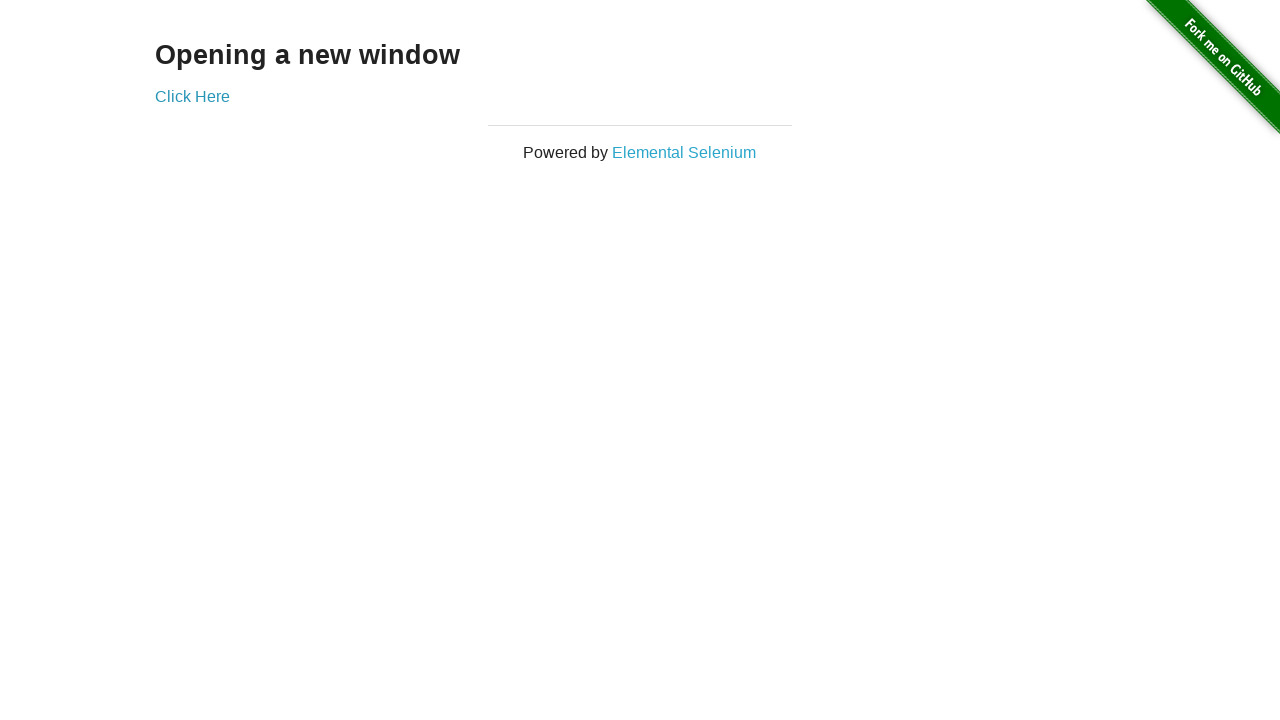